Tests the Python.org search functionality by entering "pycon" in the search box, submitting the search, and verifying that results are found.

Starting URL: http://www.python.org

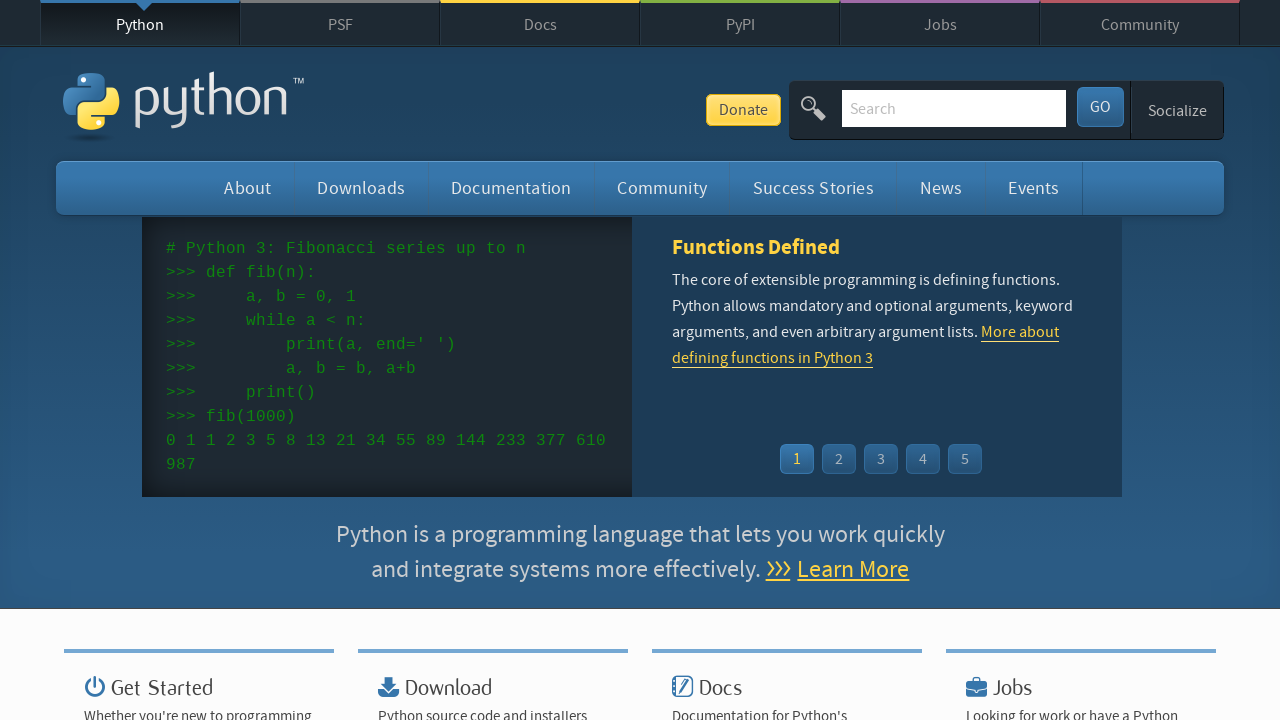

Verified 'Python' is in page title
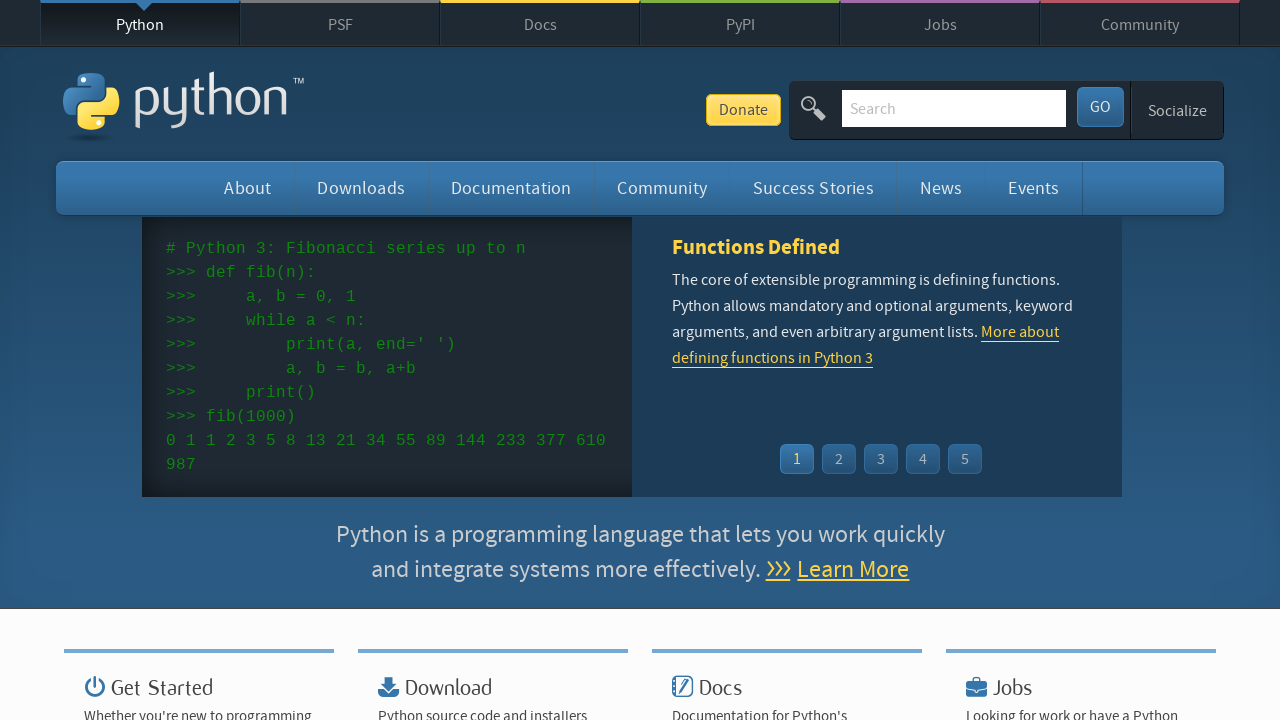

Filled search box with 'pycon' on input[name='q']
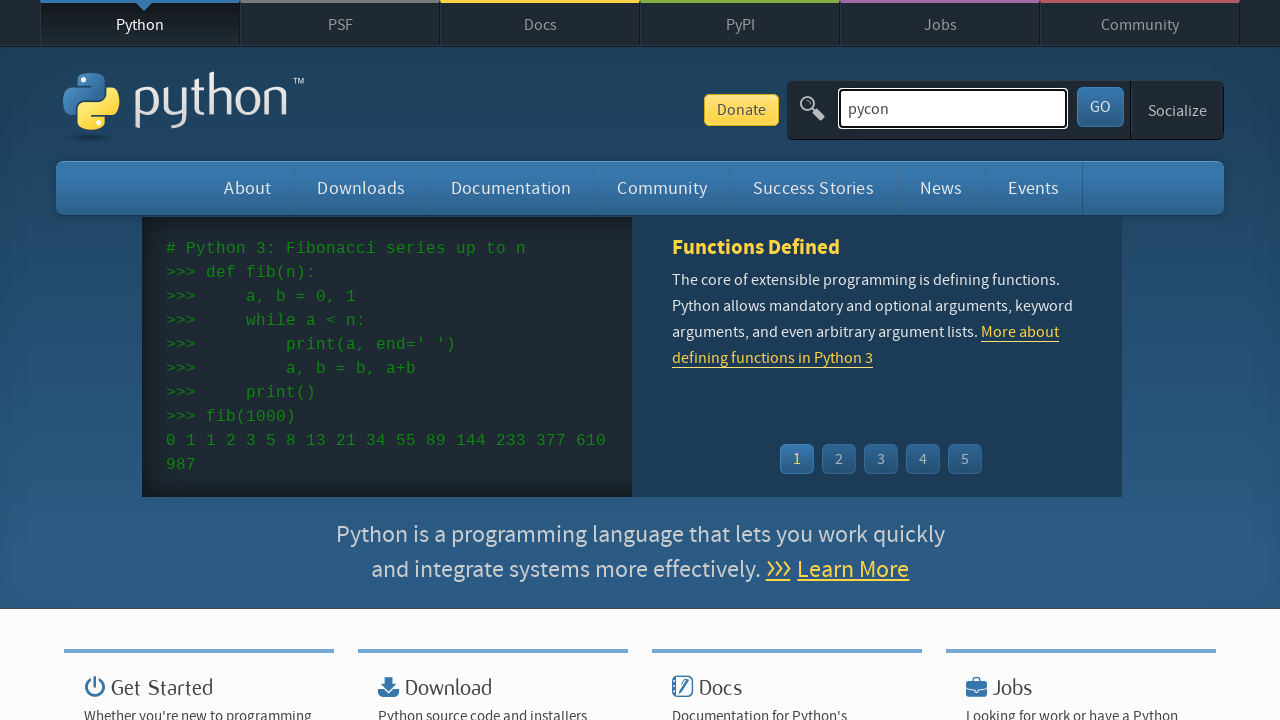

Pressed Enter to submit search on input[name='q']
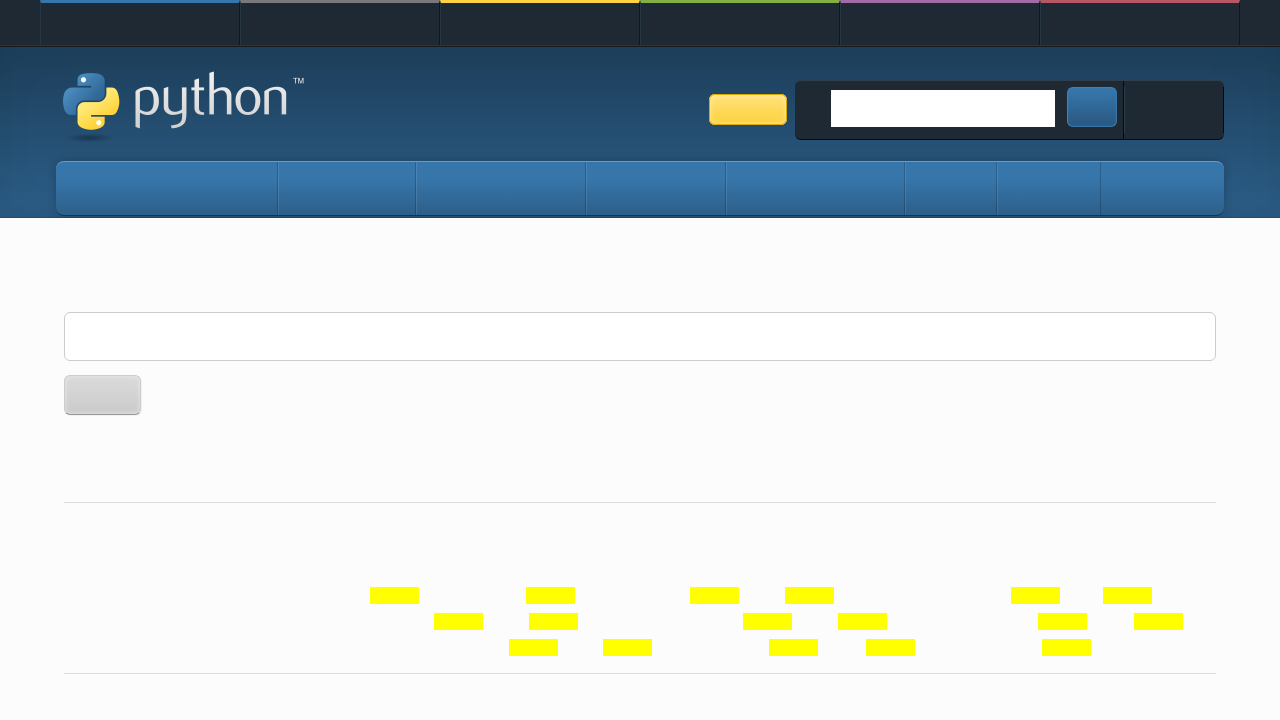

Search results page loaded
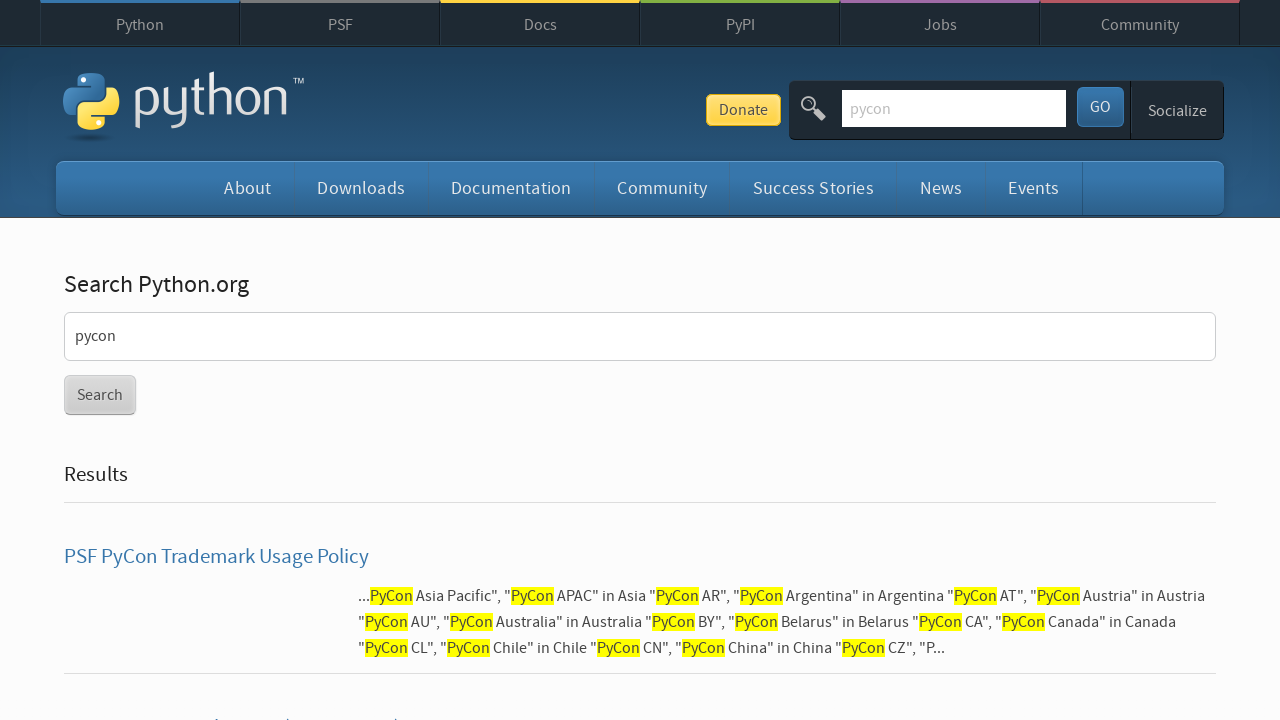

Verified search results were found (no 'No results found' message)
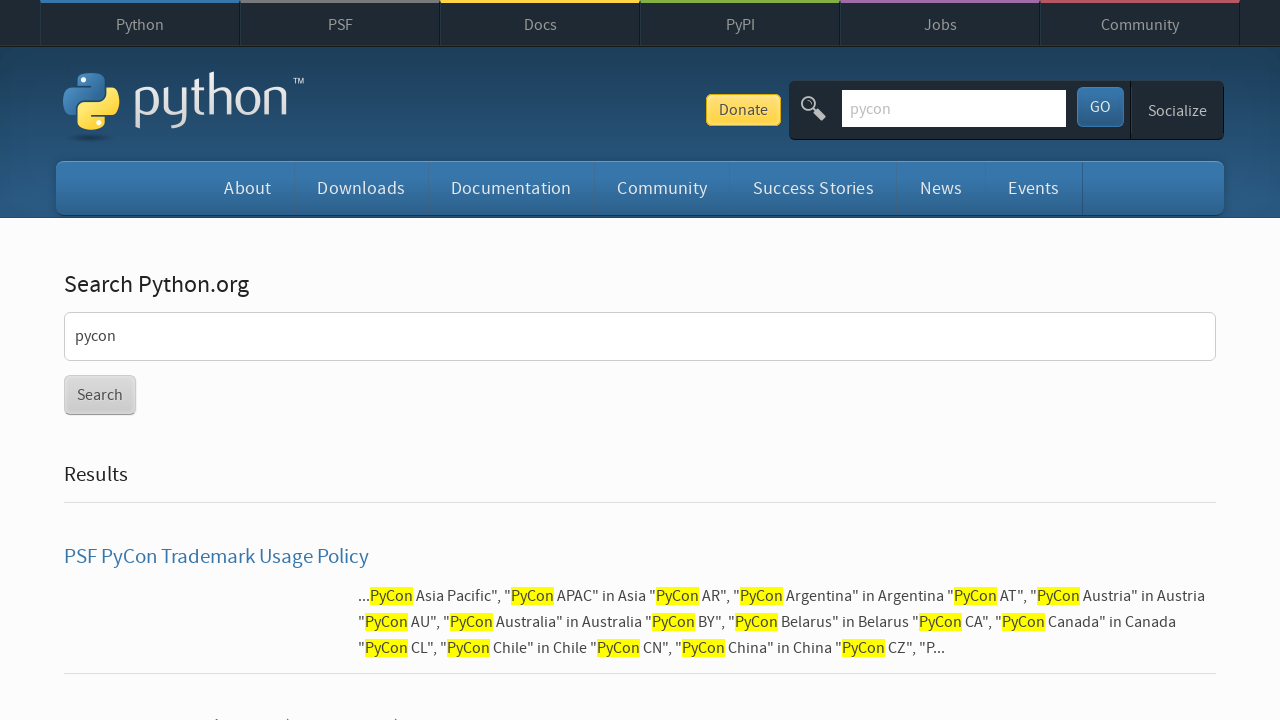

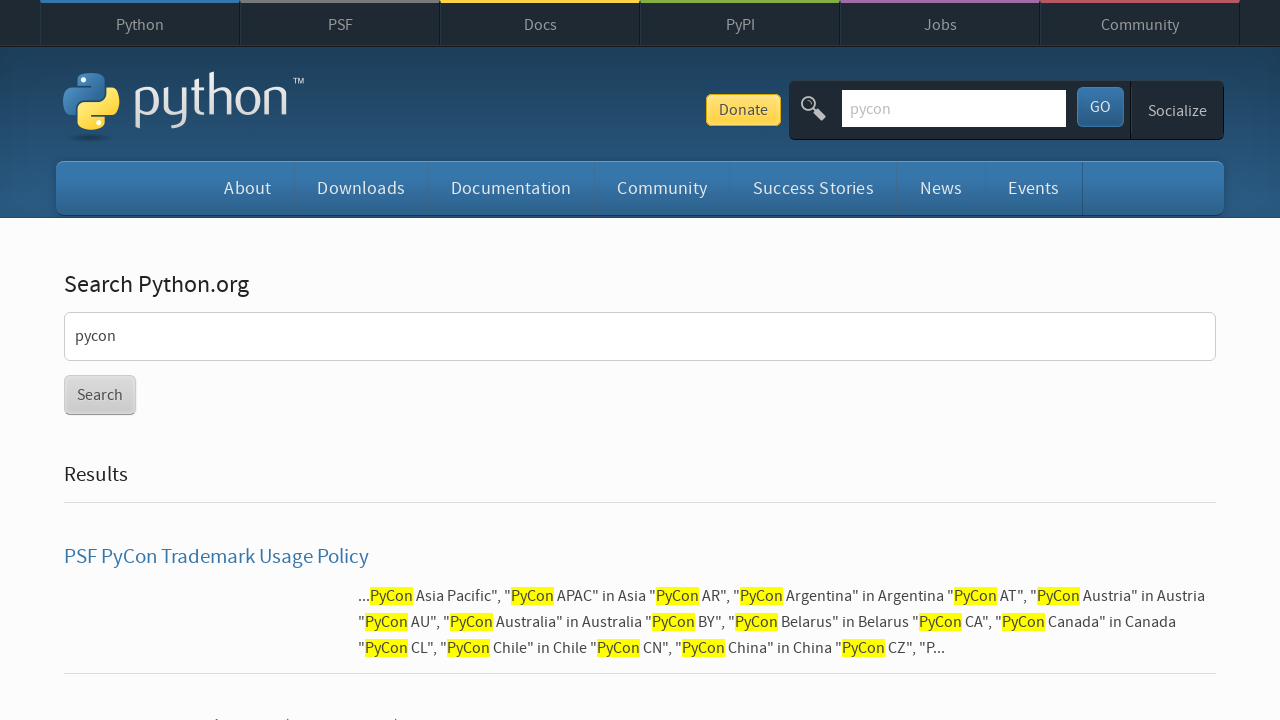